Navigates to TendersInfo website, locates the Global Tenders section, and clicks on a tender link to view its details including reference number, date, description, and other tender information.

Starting URL: https://www.tendersinfo.com/

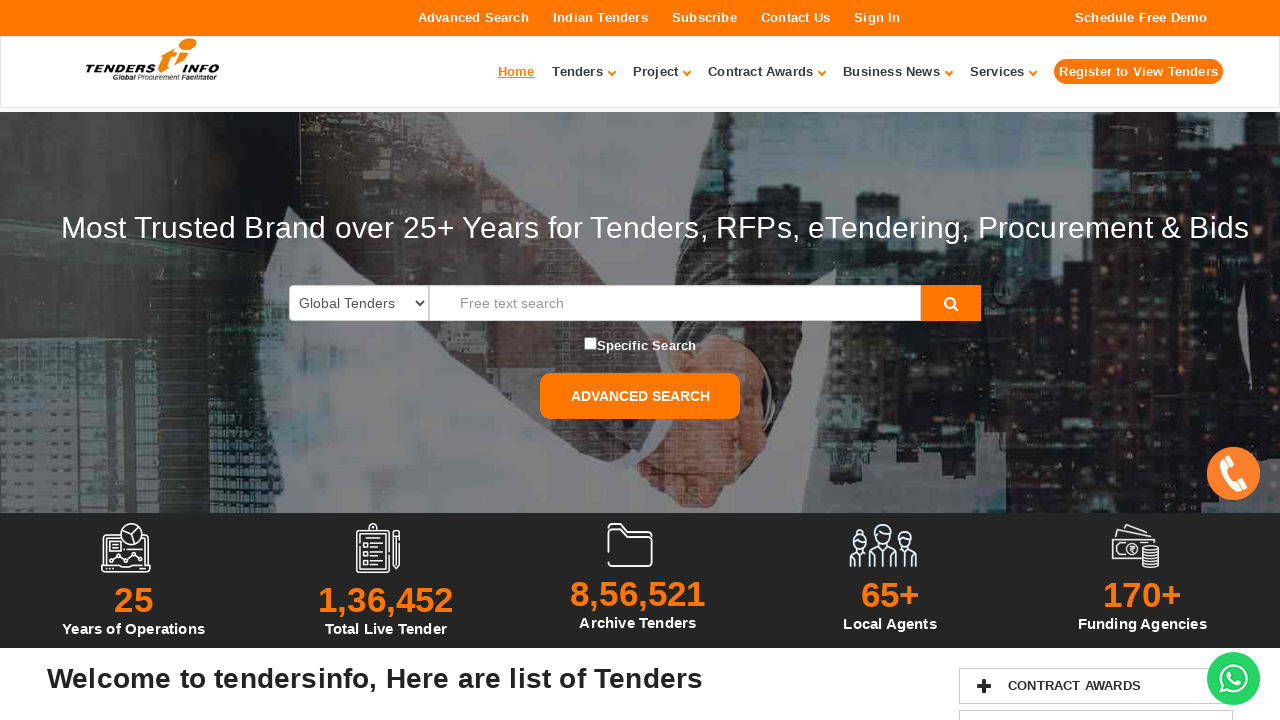

Page fully loaded (networkidle state reached)
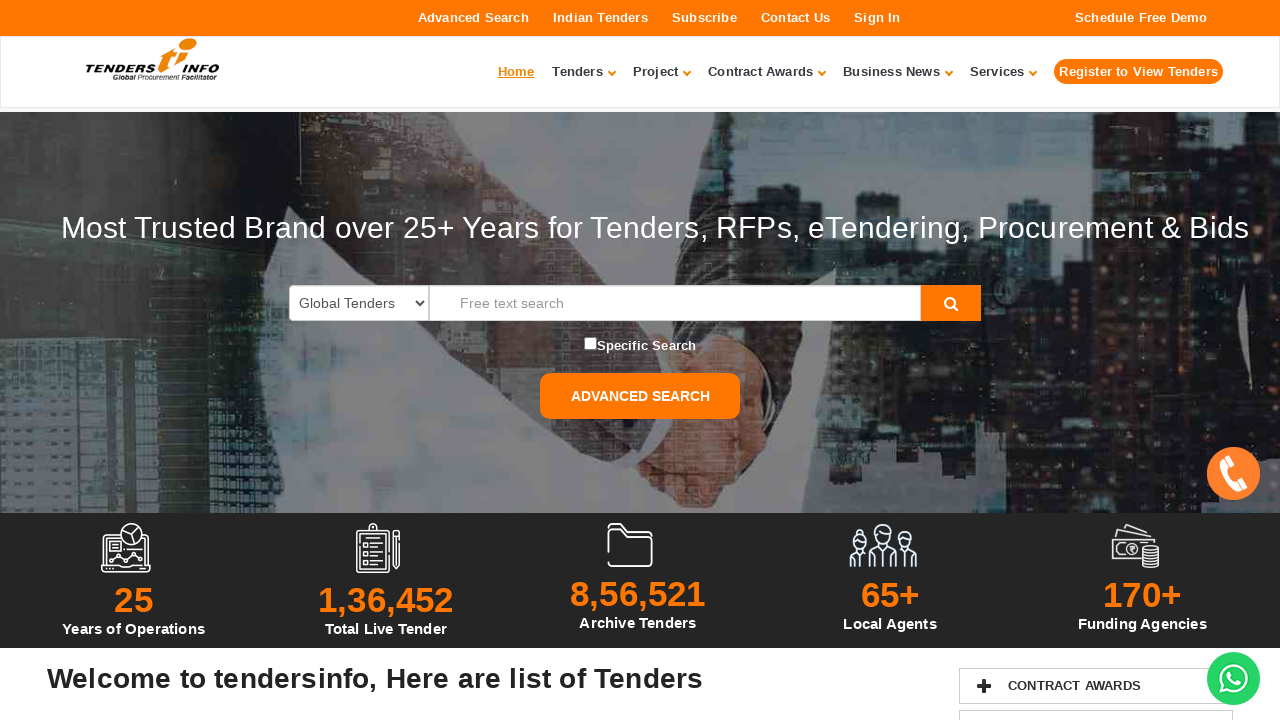

Global Tenders section is visible
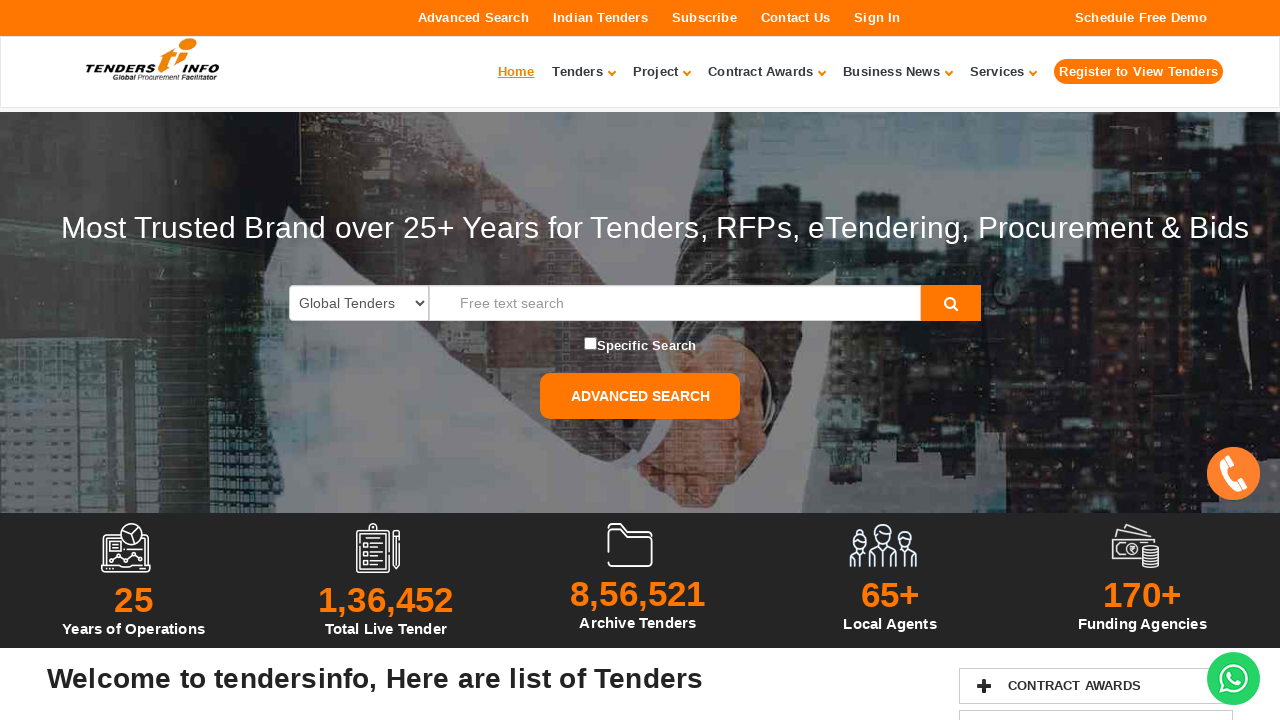

Located first tender link in Global Tenders section
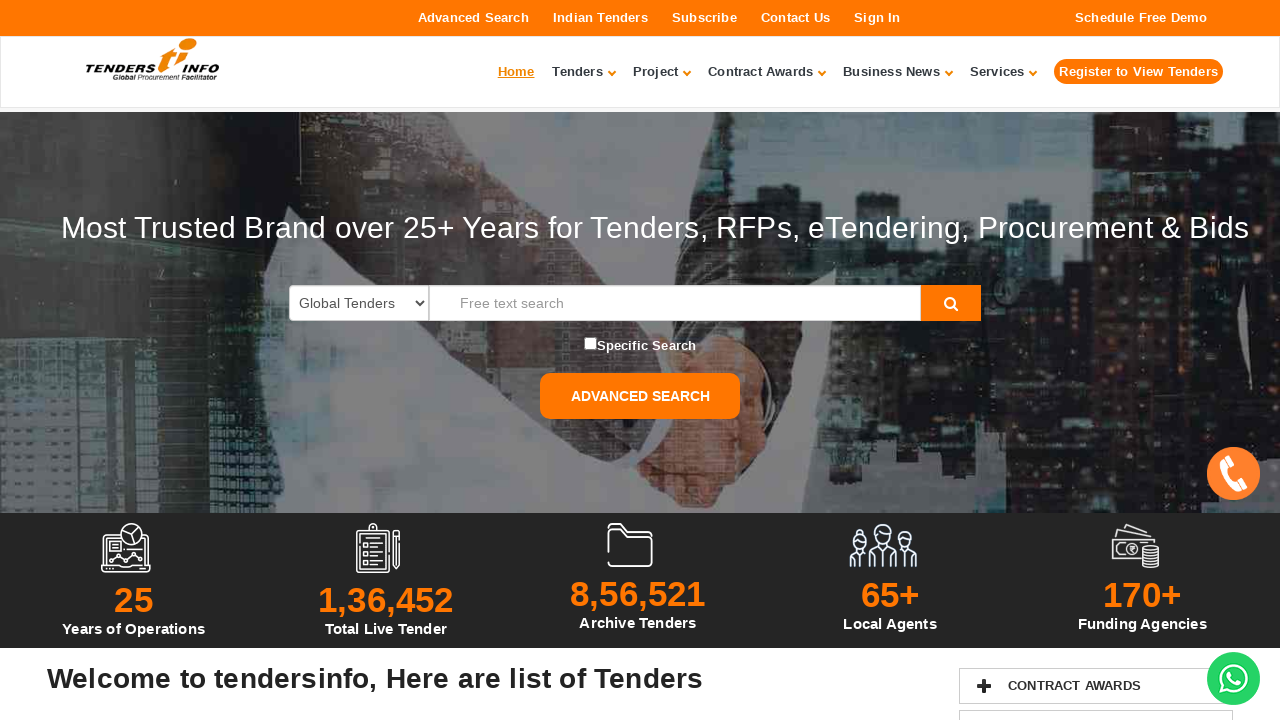

Clicked on first tender link to view details at (286, 350) on .panel:has(.panel-heading:has-text('Global Tenders')) a.tenderBrief >> nth=0
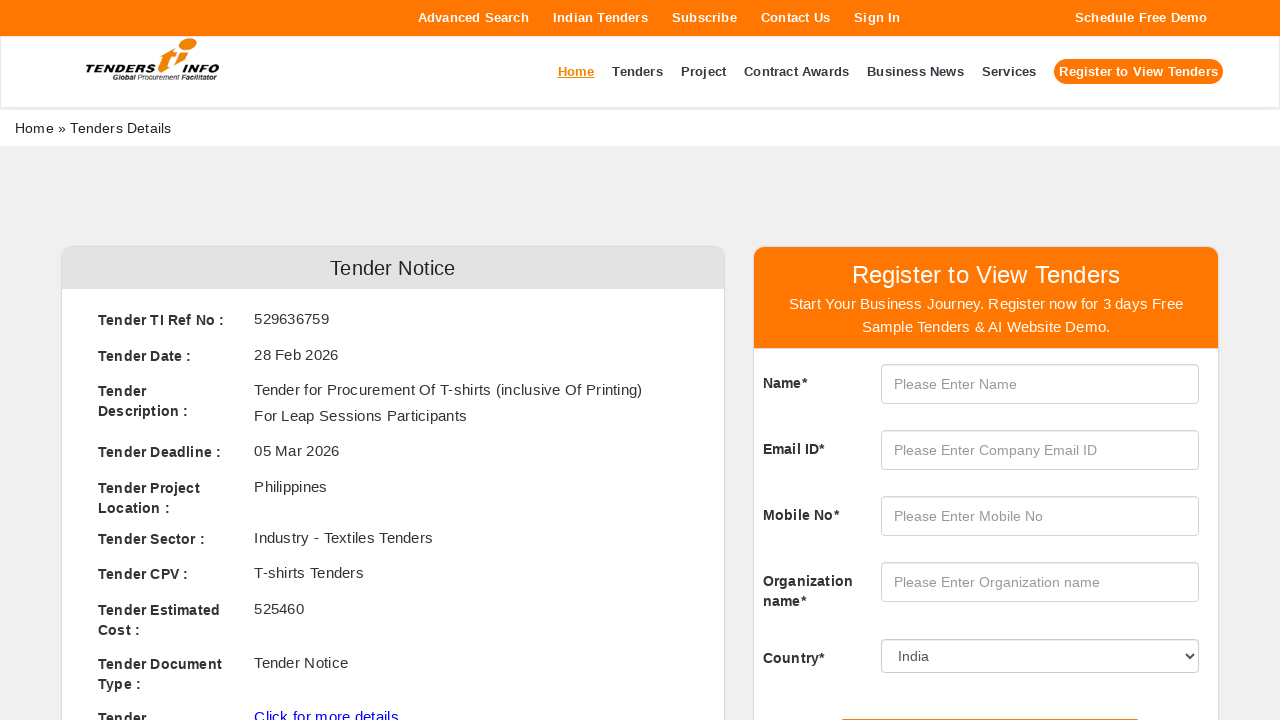

Tender detail form loaded and is visible
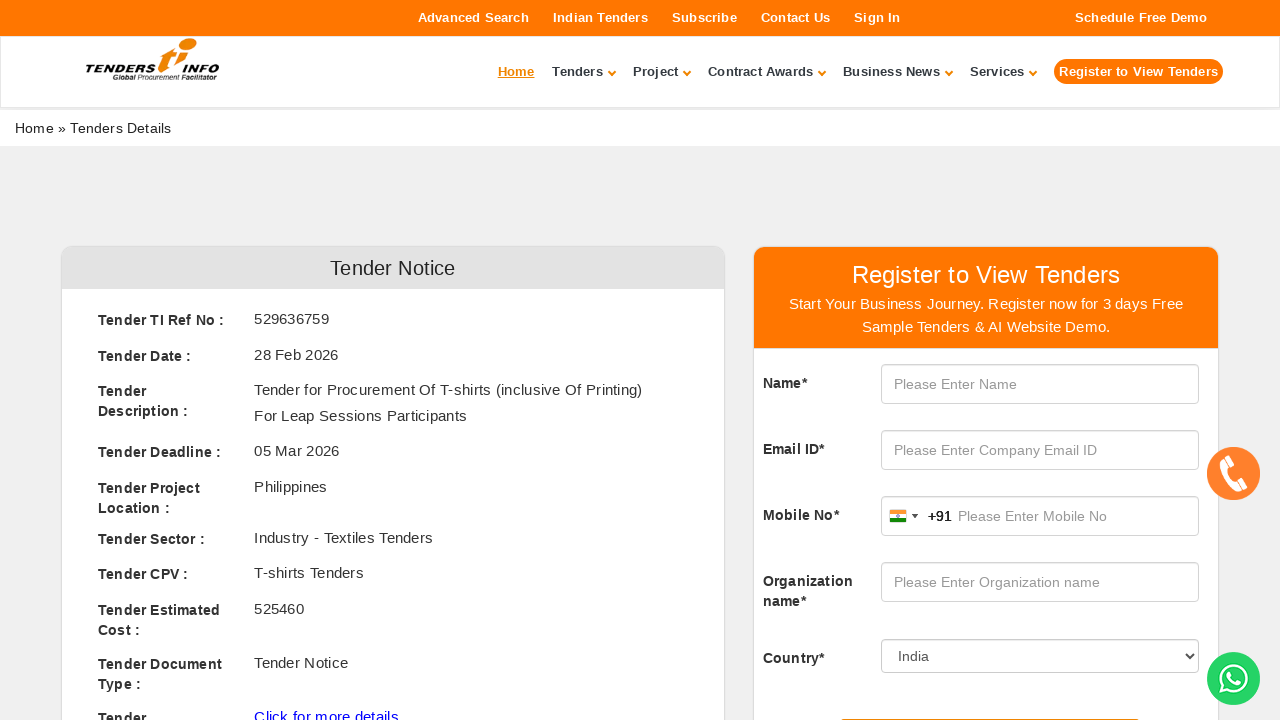

Tender TI Reference Number label found
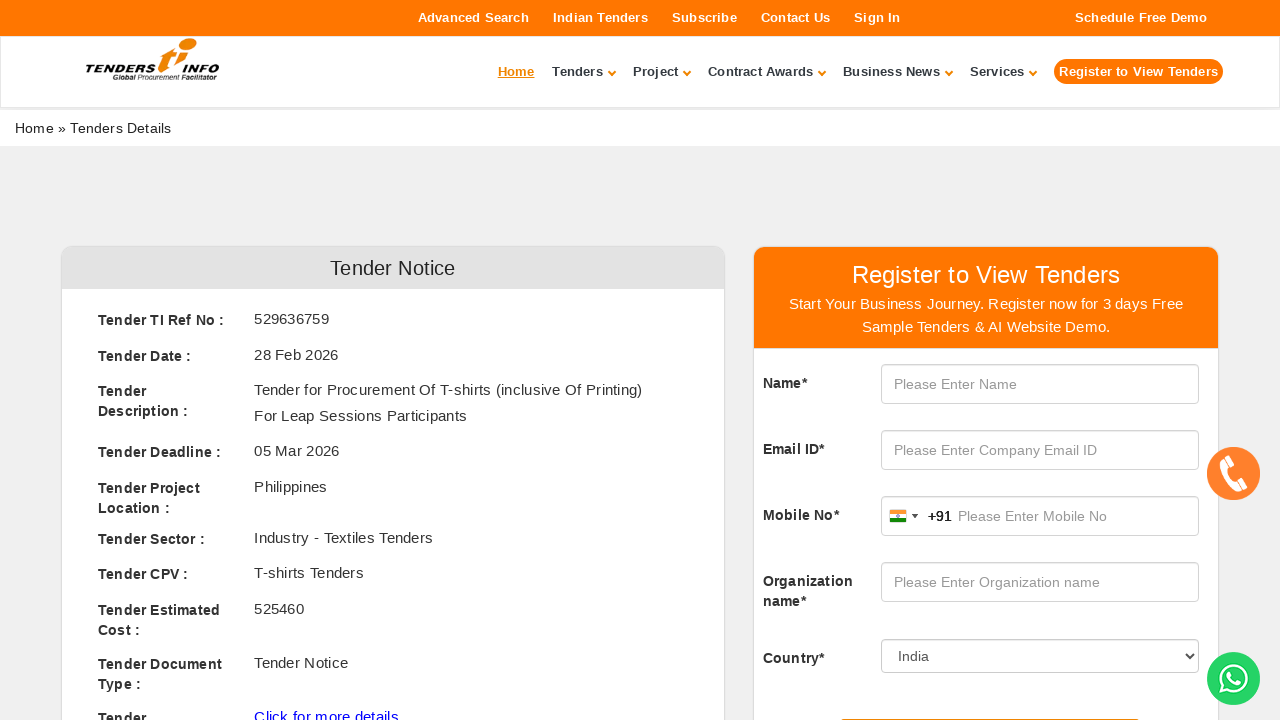

Tender Date label found
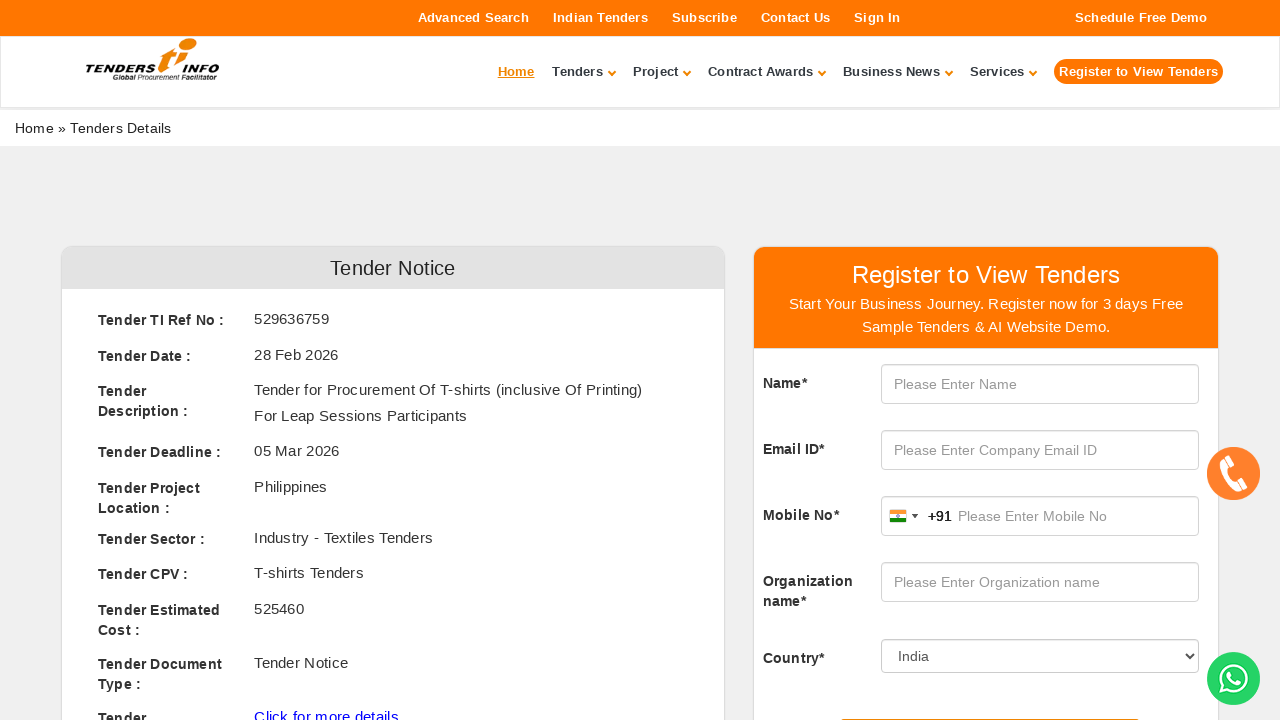

Tender Description label found
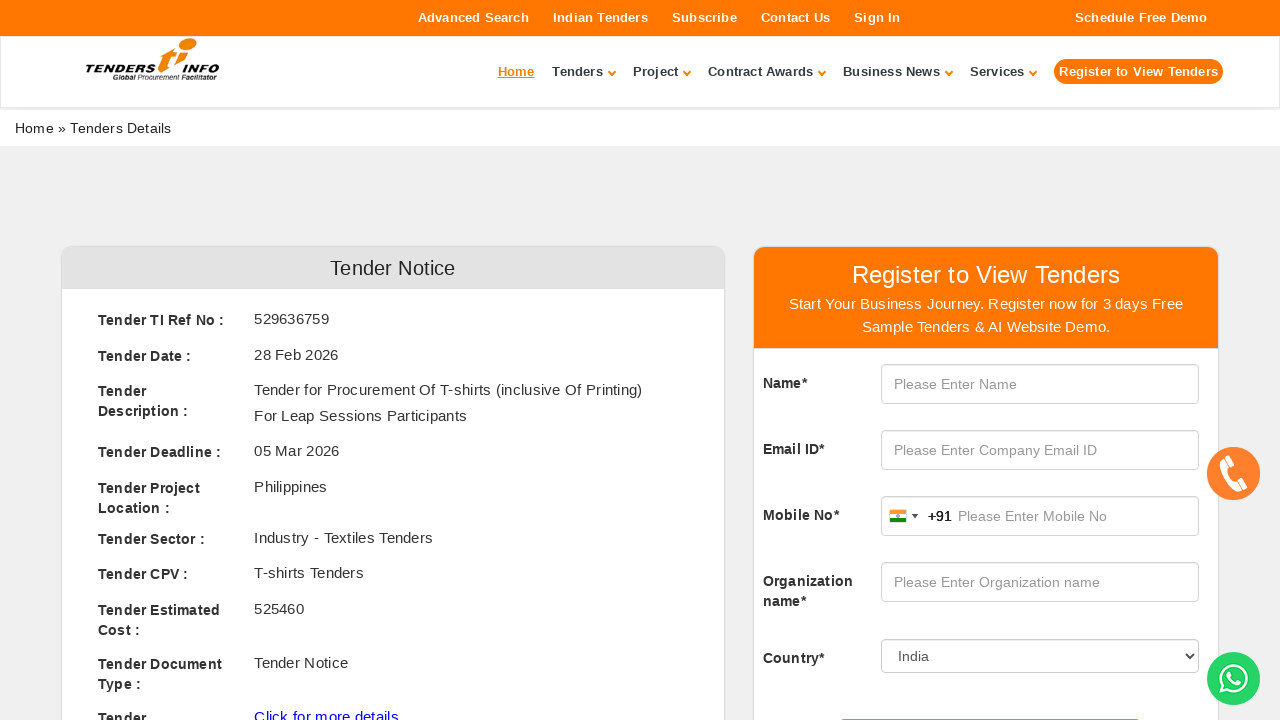

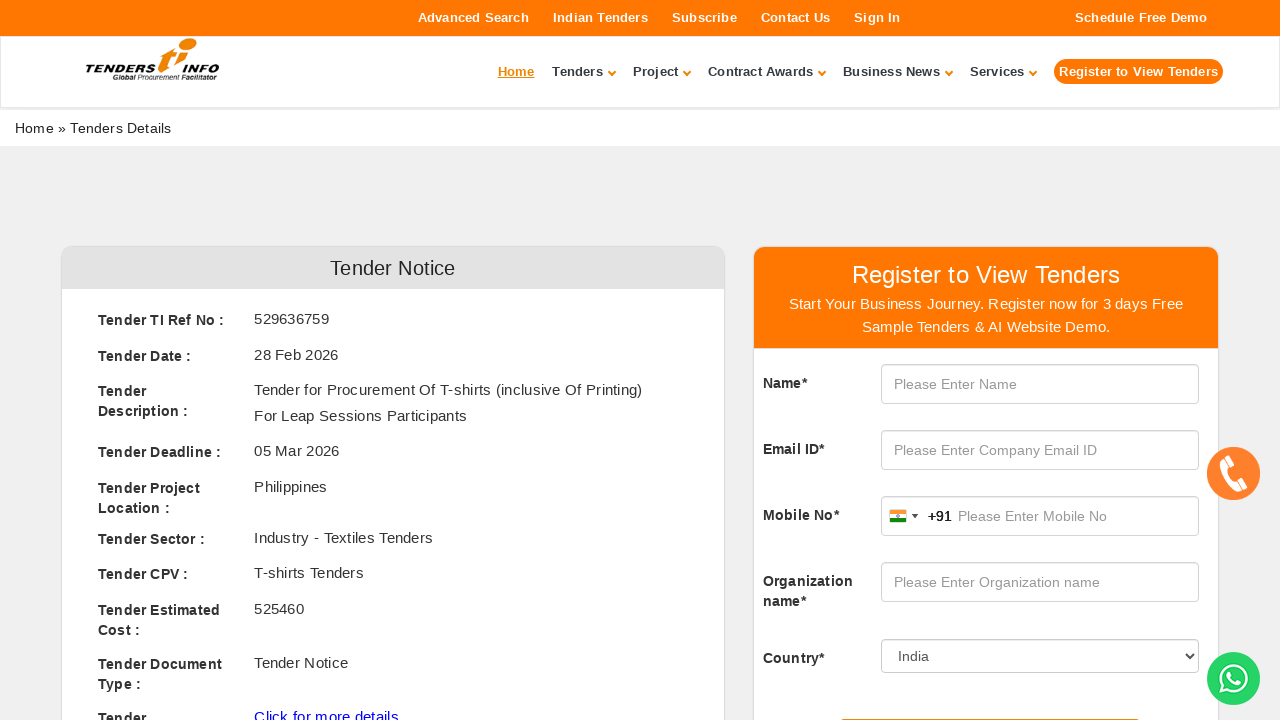